Tests form submission with invalid name data (numbers) and valid phone

Starting URL: https://lm.skillbox.ru/qa_tester/module02/homework1/

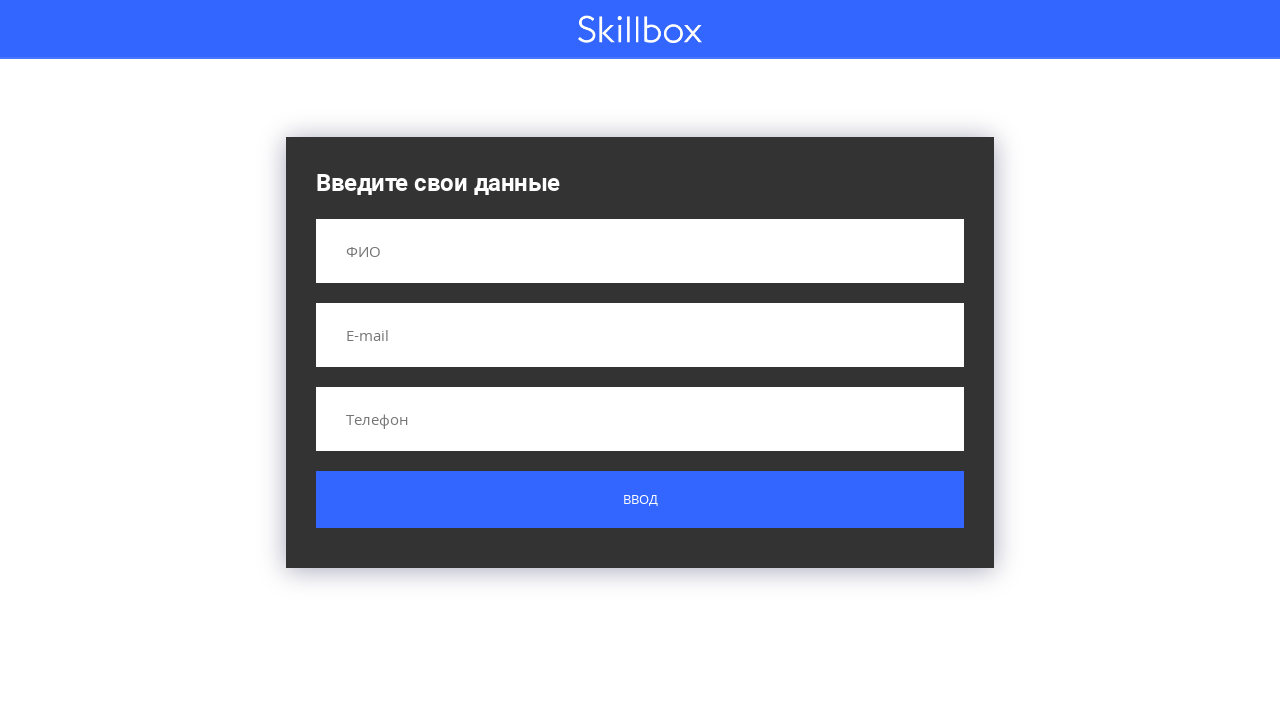

Filled name field with invalid data (numbers: '123') on input[name='name']
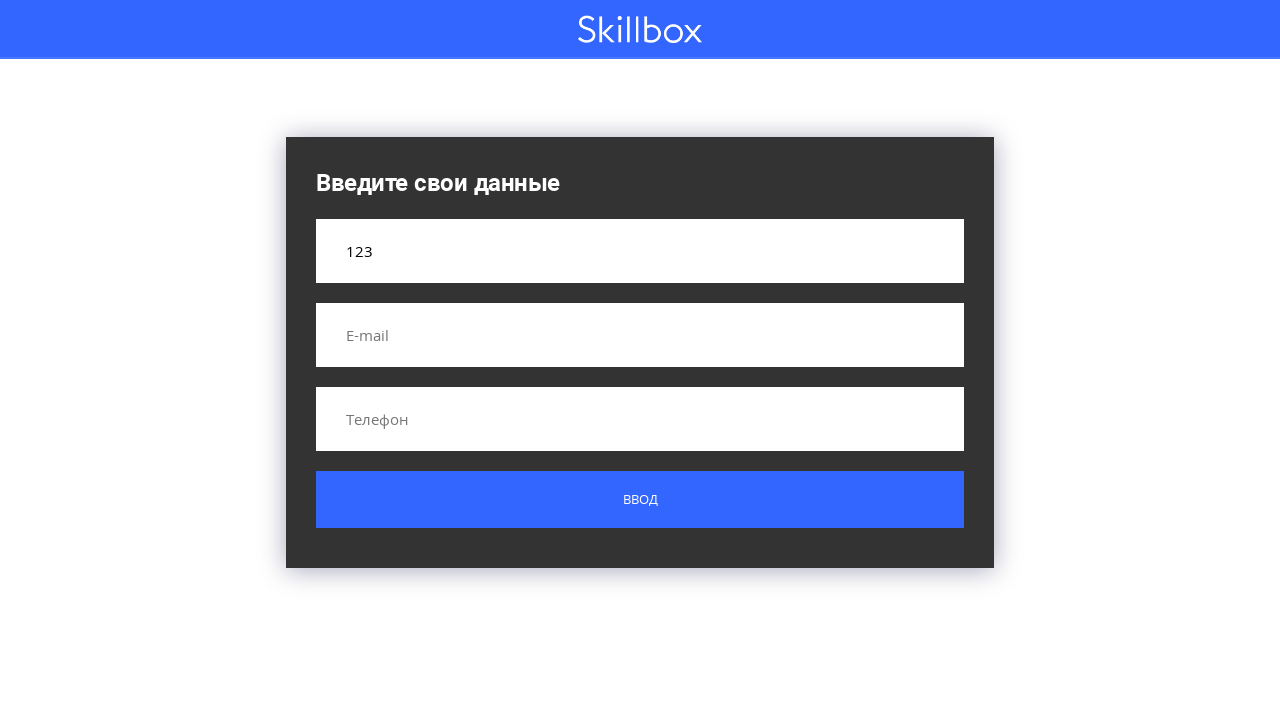

Filled phone field with valid phone number '+79306248762' on input[name='phone']
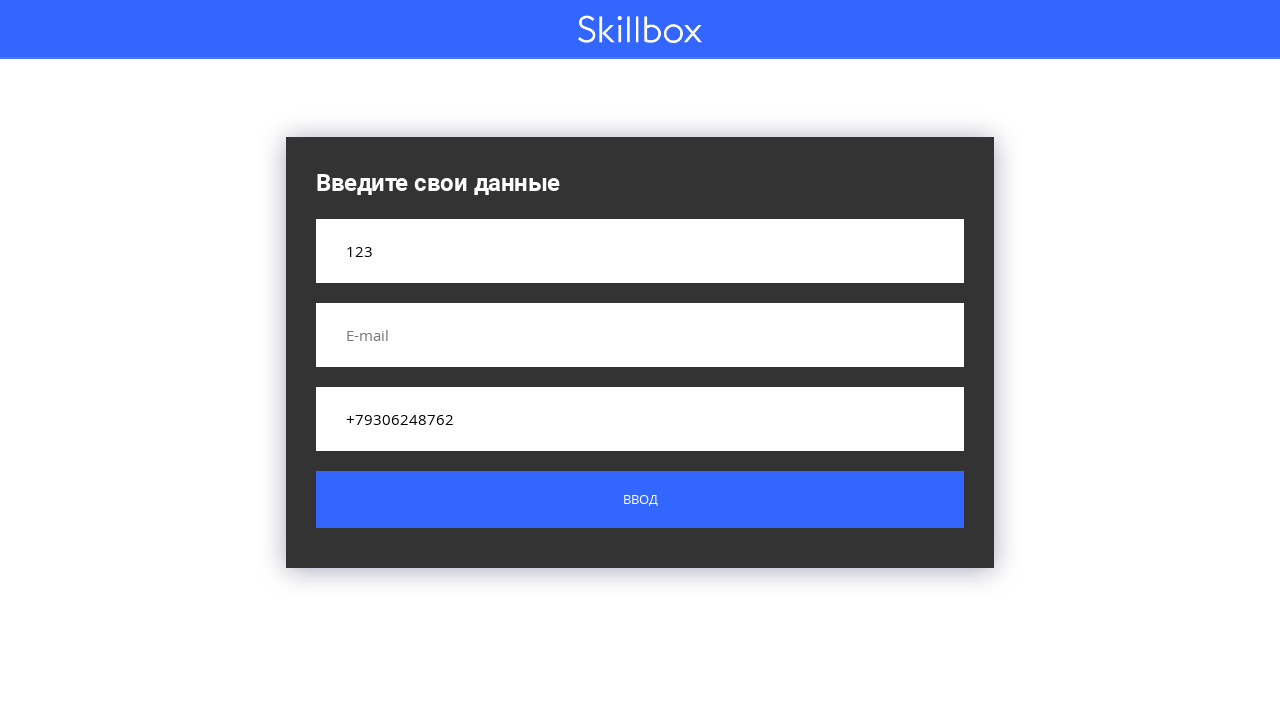

Clicked submit button to submit form with invalid name data at (640, 500) on .button
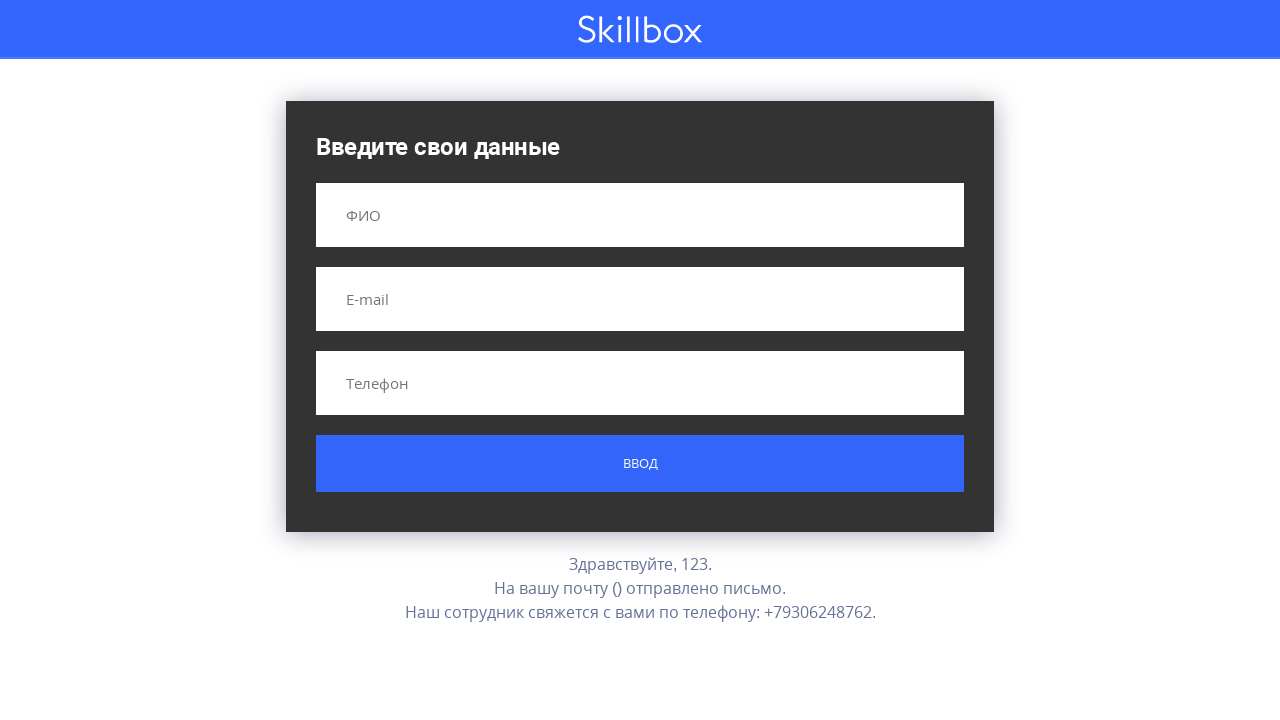

Waited for result message to appear after form submission
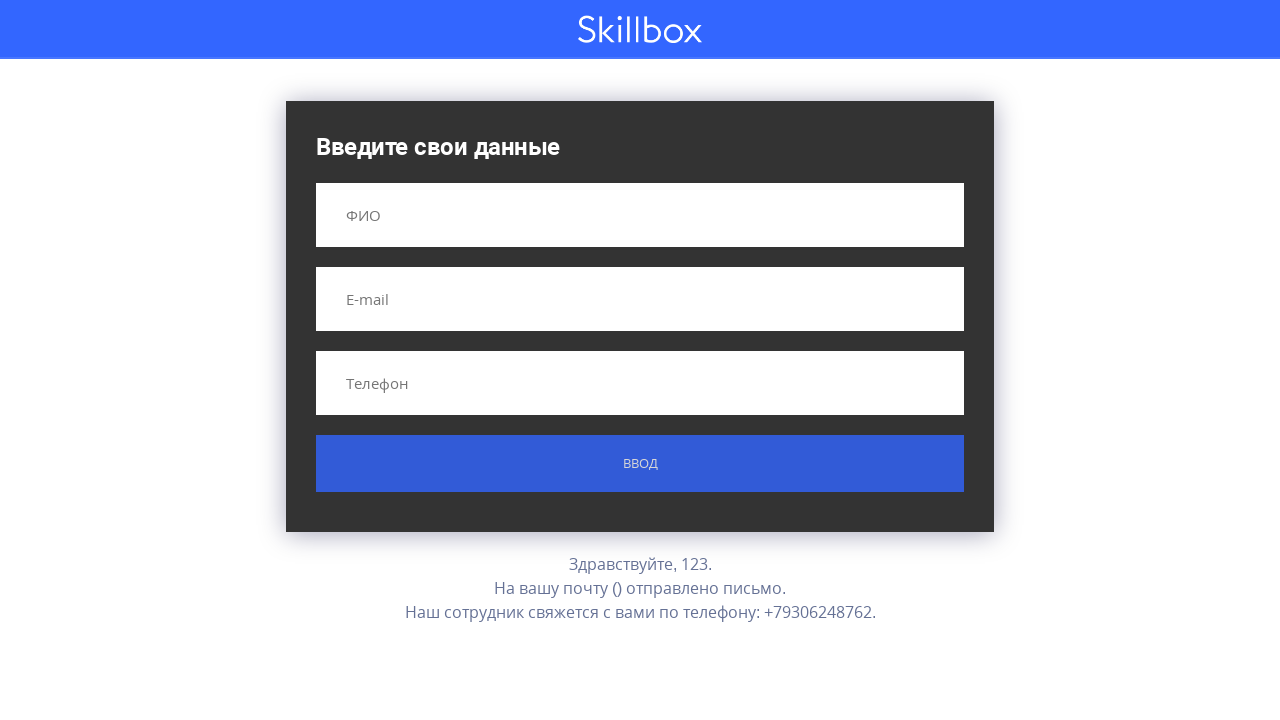

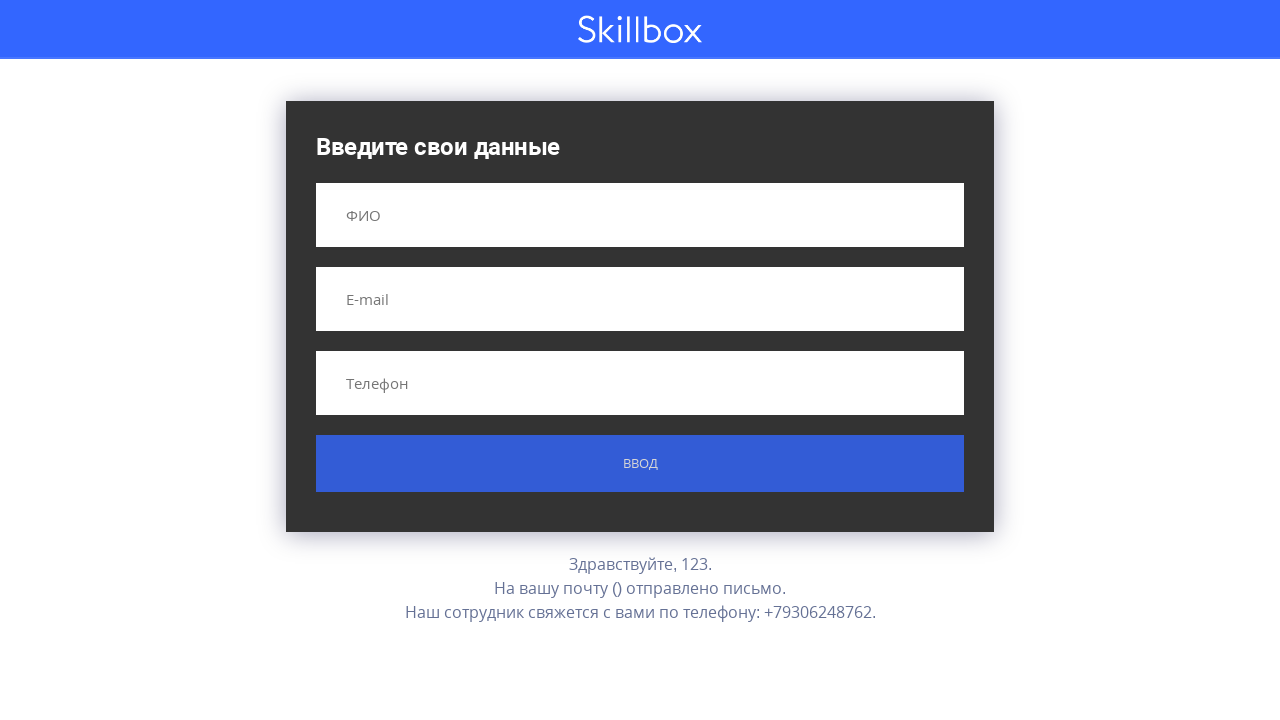